Tests JavaScript prompt alert functionality by clicking a button, entering text into the prompt, accepting it, and verifying the result message

Starting URL: https://testcenter.techproeducation.com/index.php?page=javascript-alerts

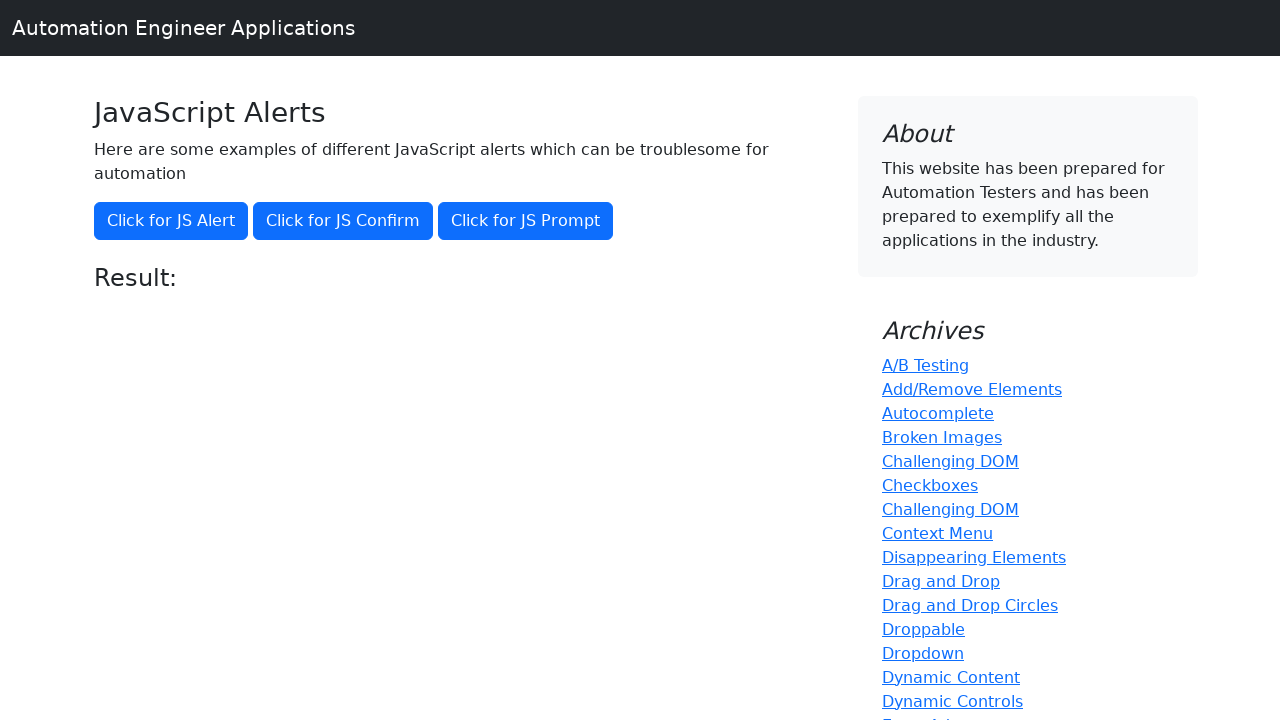

Clicked button to trigger JavaScript prompt alert at (526, 221) on xpath=//*[@onclick='jsPrompt()']
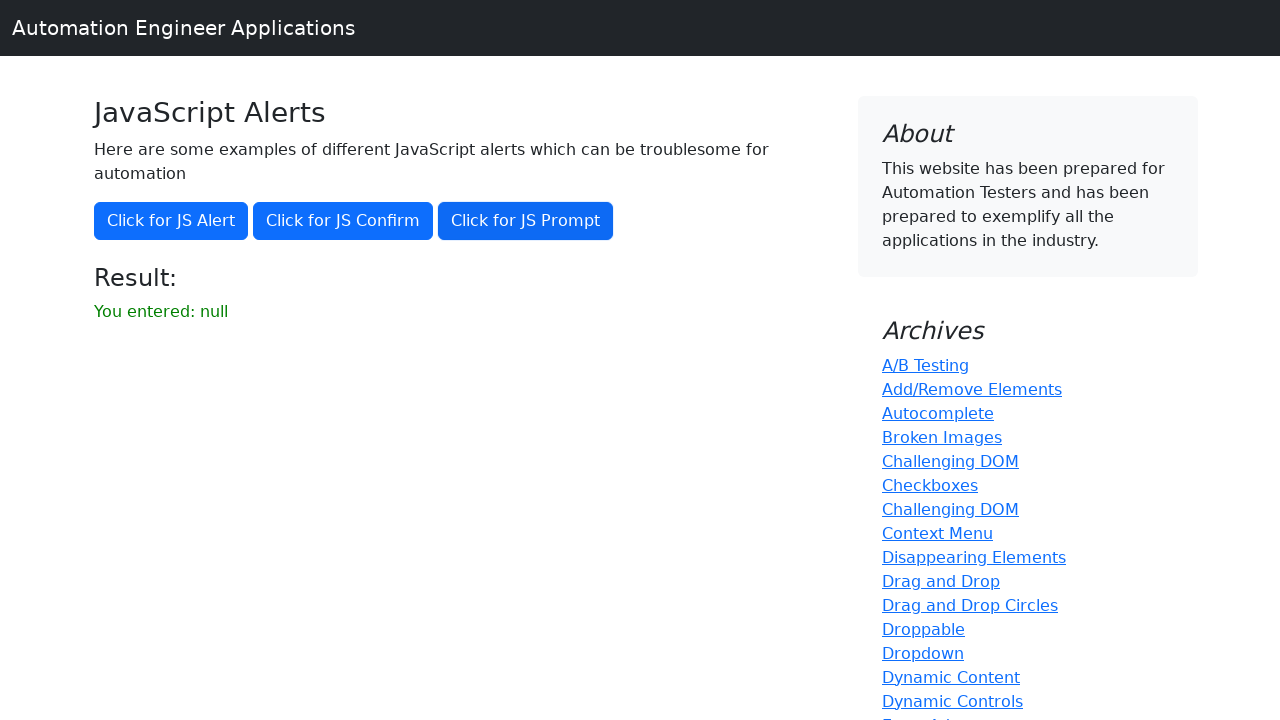

Set up dialog handler to accept prompt with text 'Hüseyin'
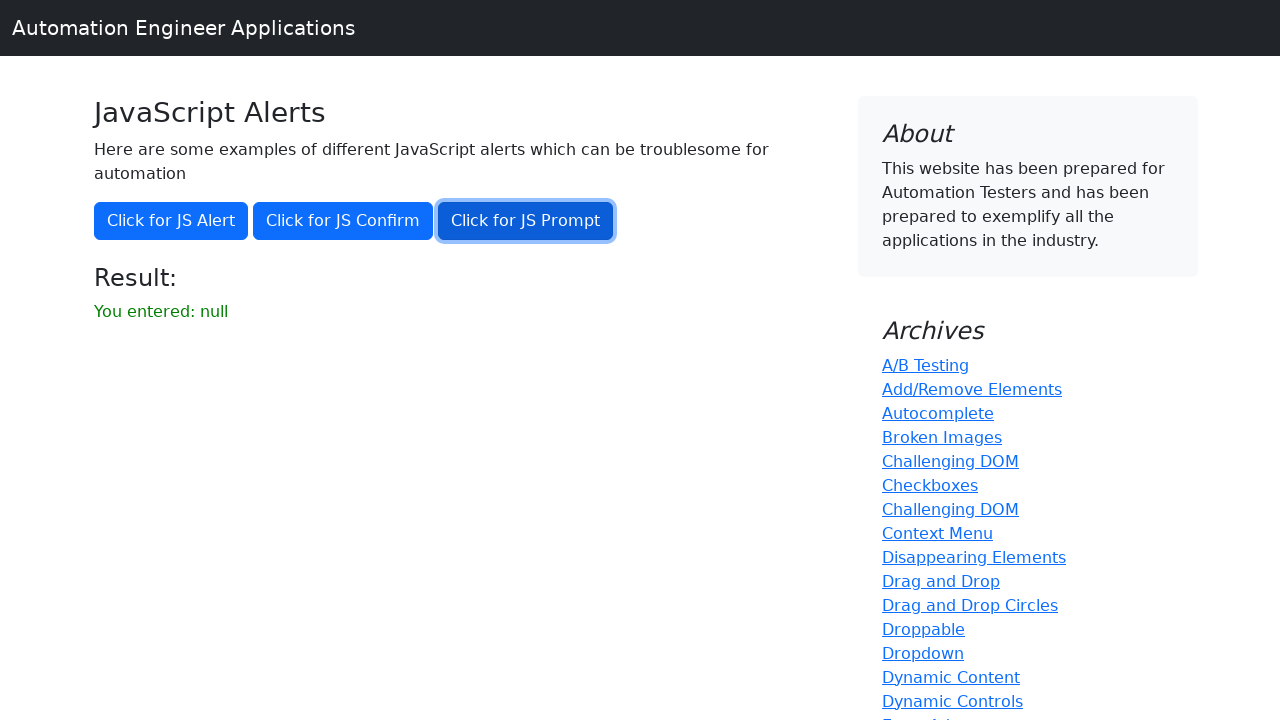

Clicked button to trigger JavaScript prompt alert at (526, 221) on xpath=//*[@onclick='jsPrompt()']
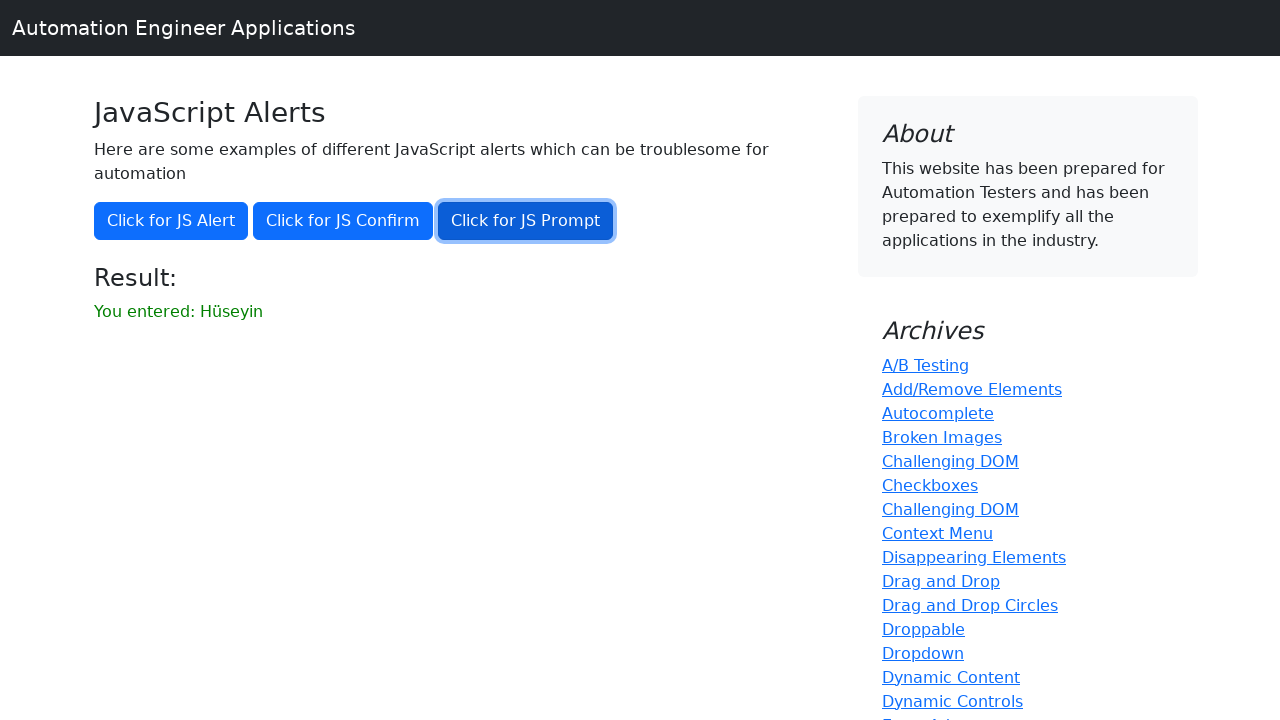

Retrieved result message text from the page
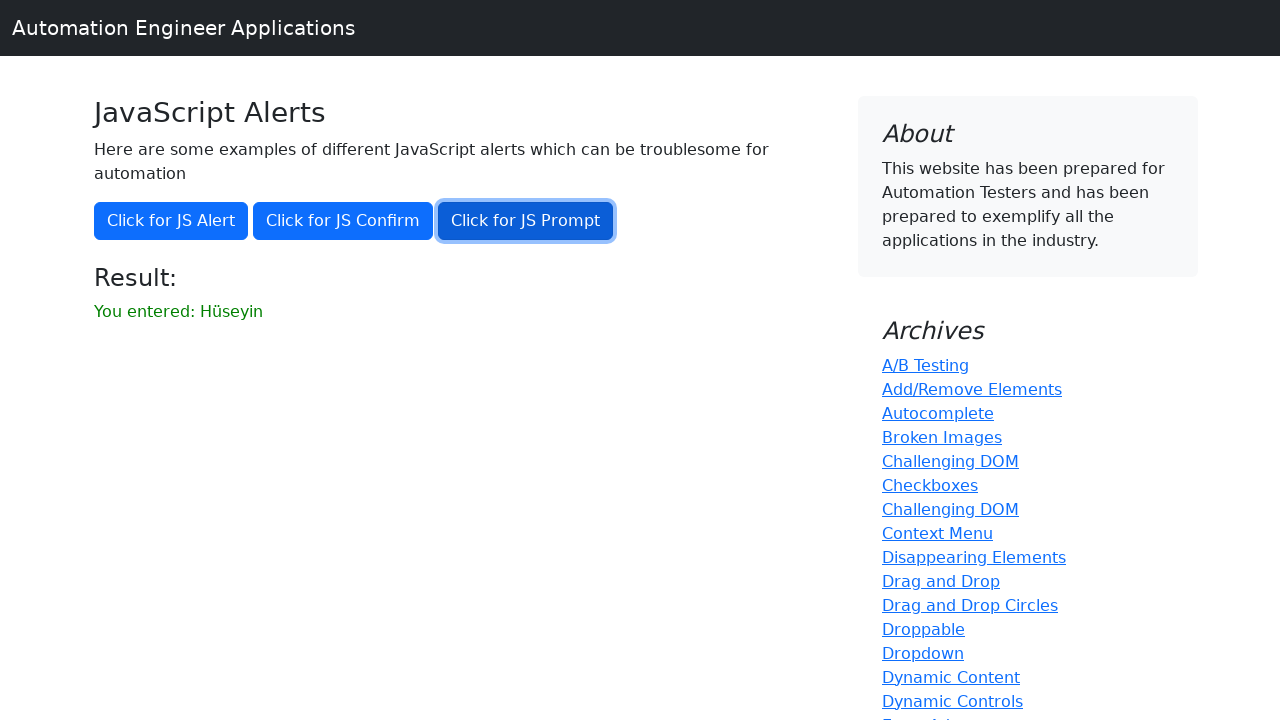

Verified that result message contains 'Hüseyin'
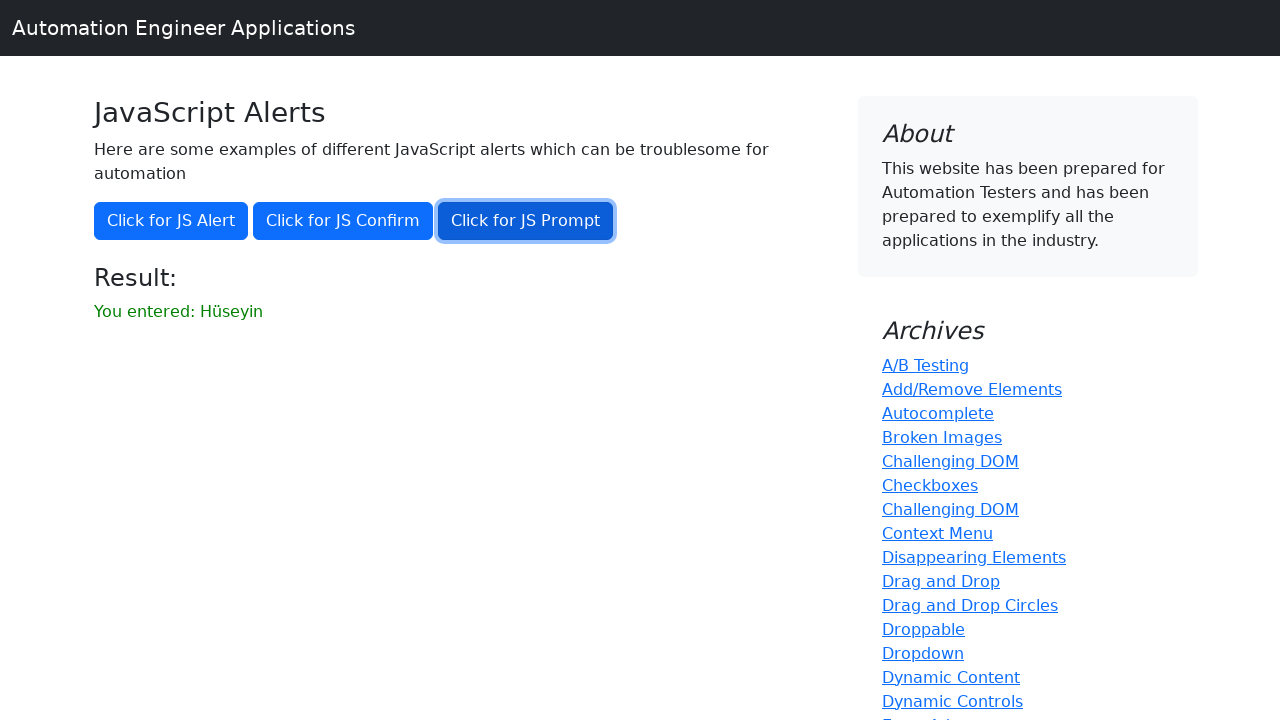

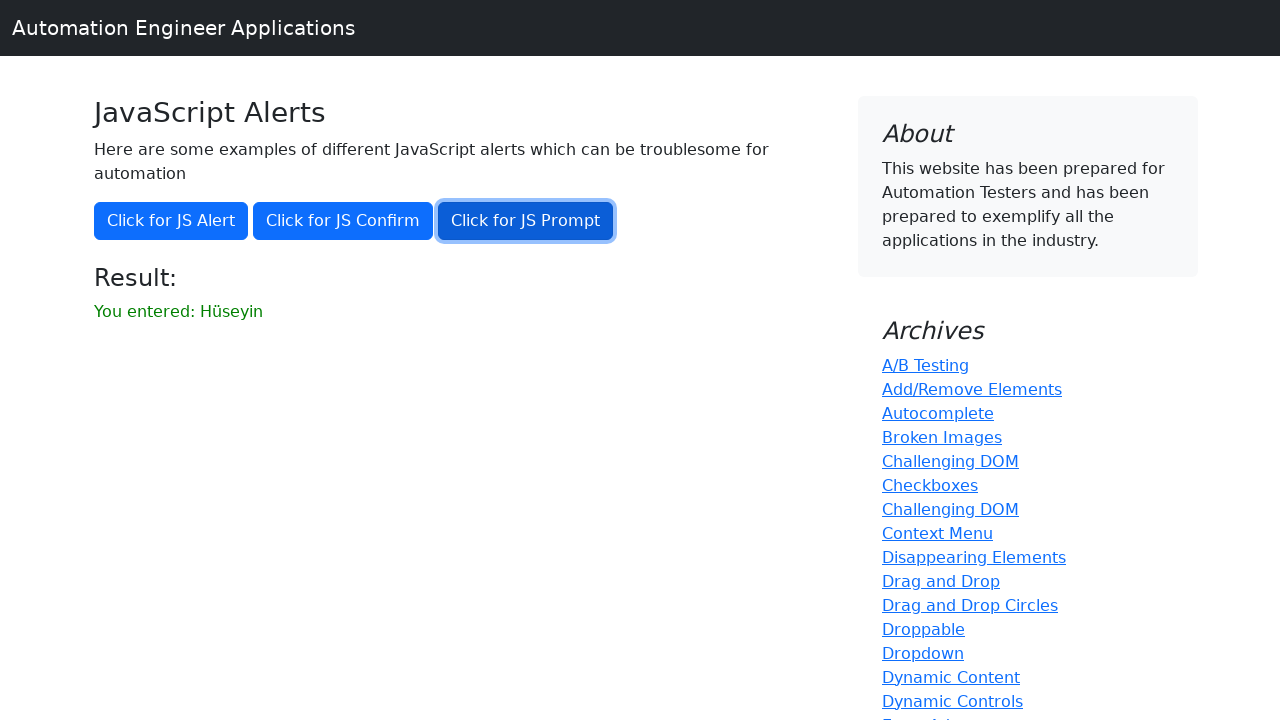